Tests navigation by clicking the "Get started" link and verifying the Installation heading appears

Starting URL: https://playwright.dev/

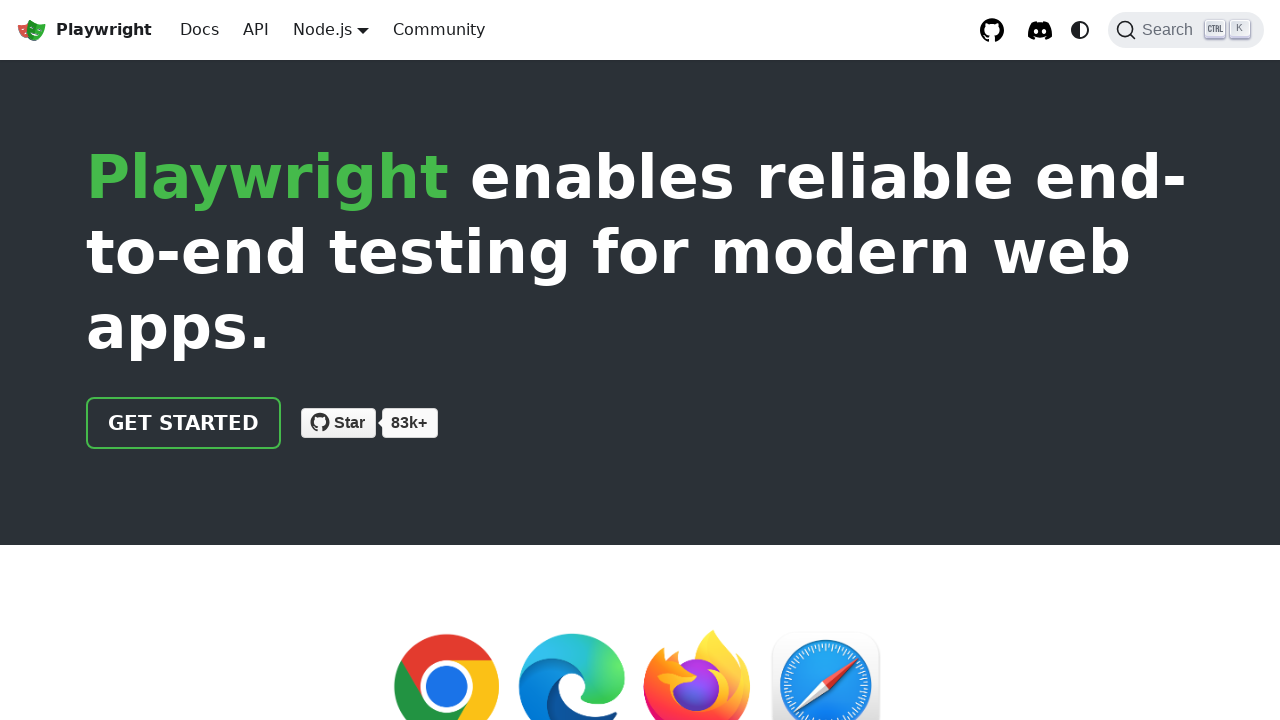

Navigated to https://playwright.dev/
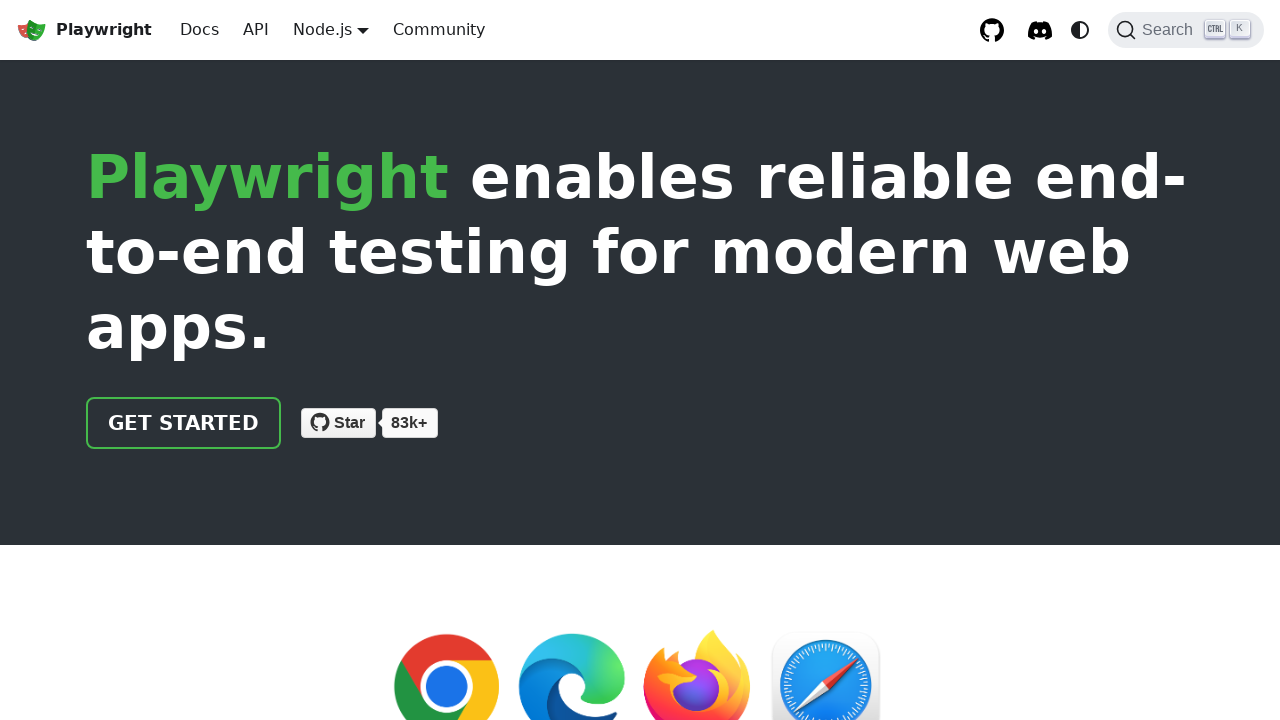

Clicked the 'Get started' link at (184, 423) on internal:role=link[name="Get started"i]
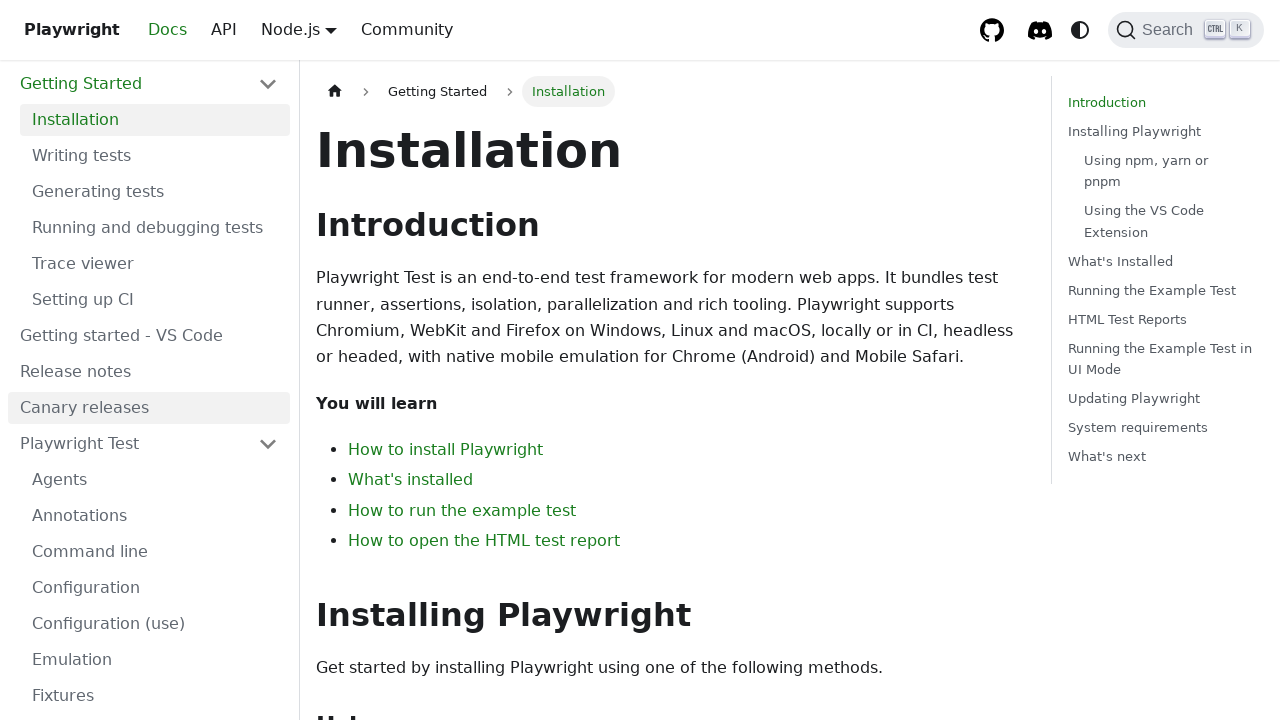

Installation heading appeared and is visible
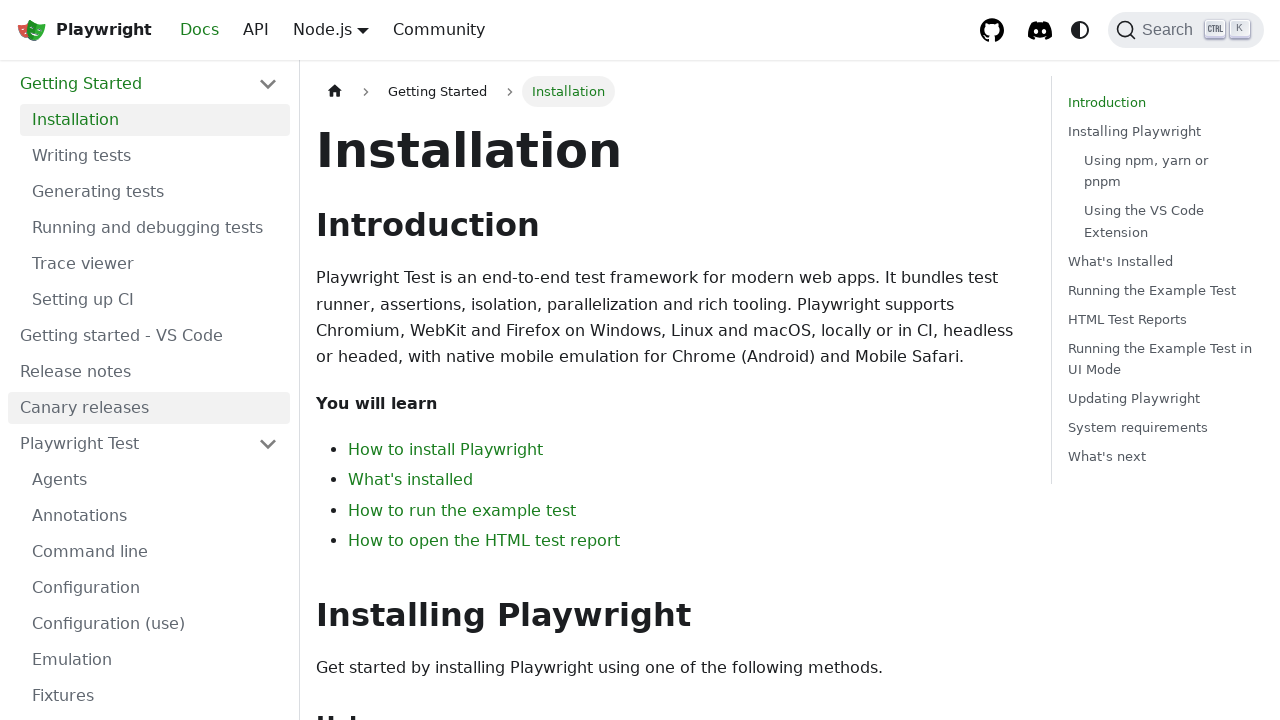

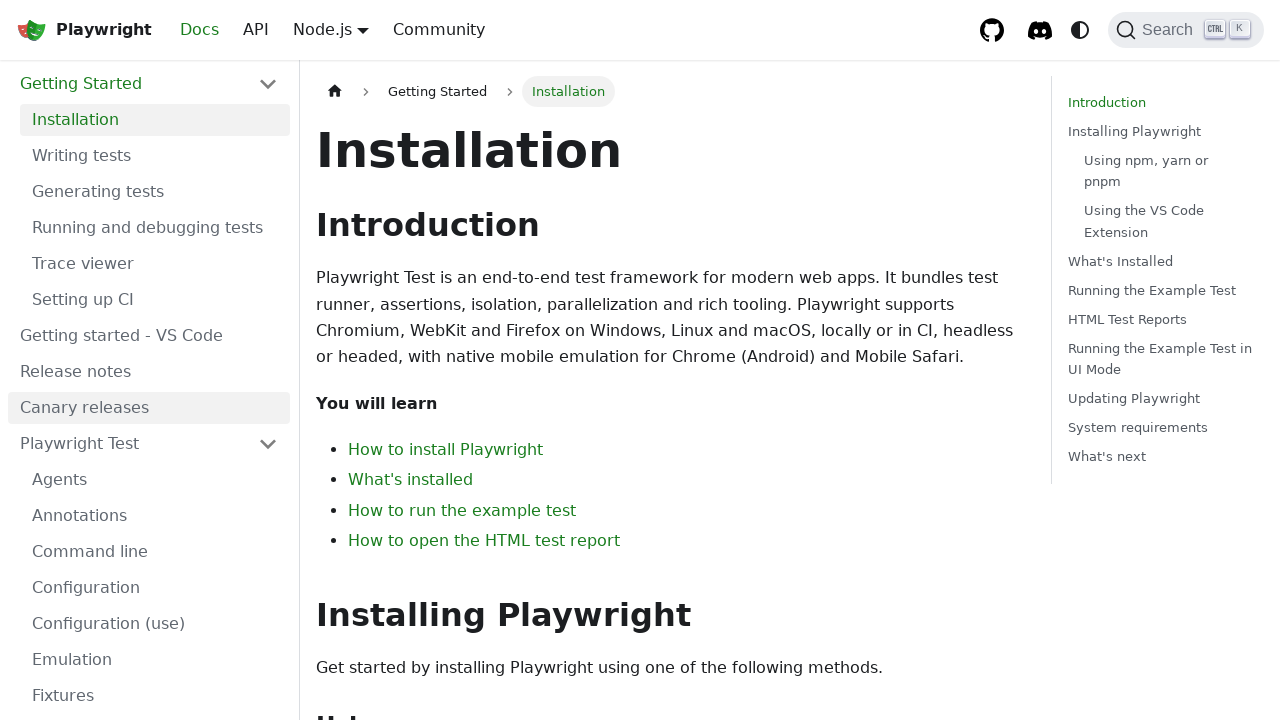